Tests JavaScript alert and confirm dialogs by entering a name, triggering alerts, and handling accept/dismiss actions

Starting URL: https://rahulshettyacademy.com/AutomationPractice/

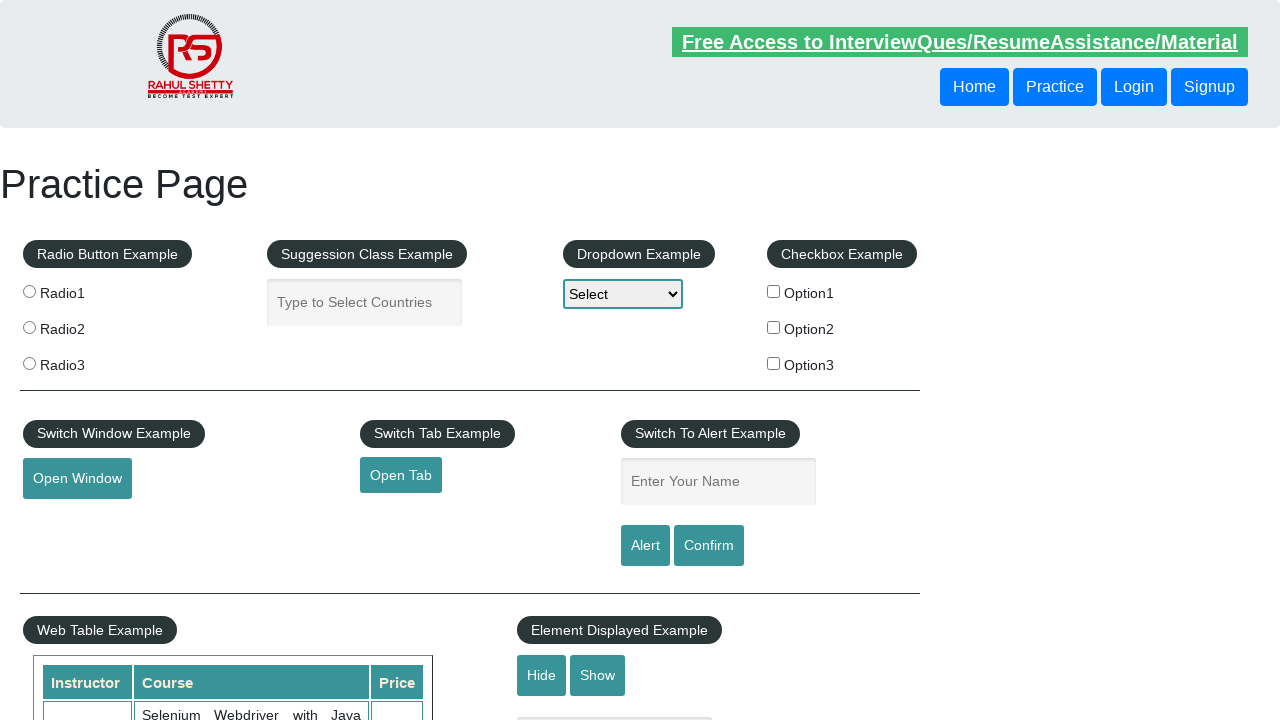

Filled name field with 'Carlos' on #name
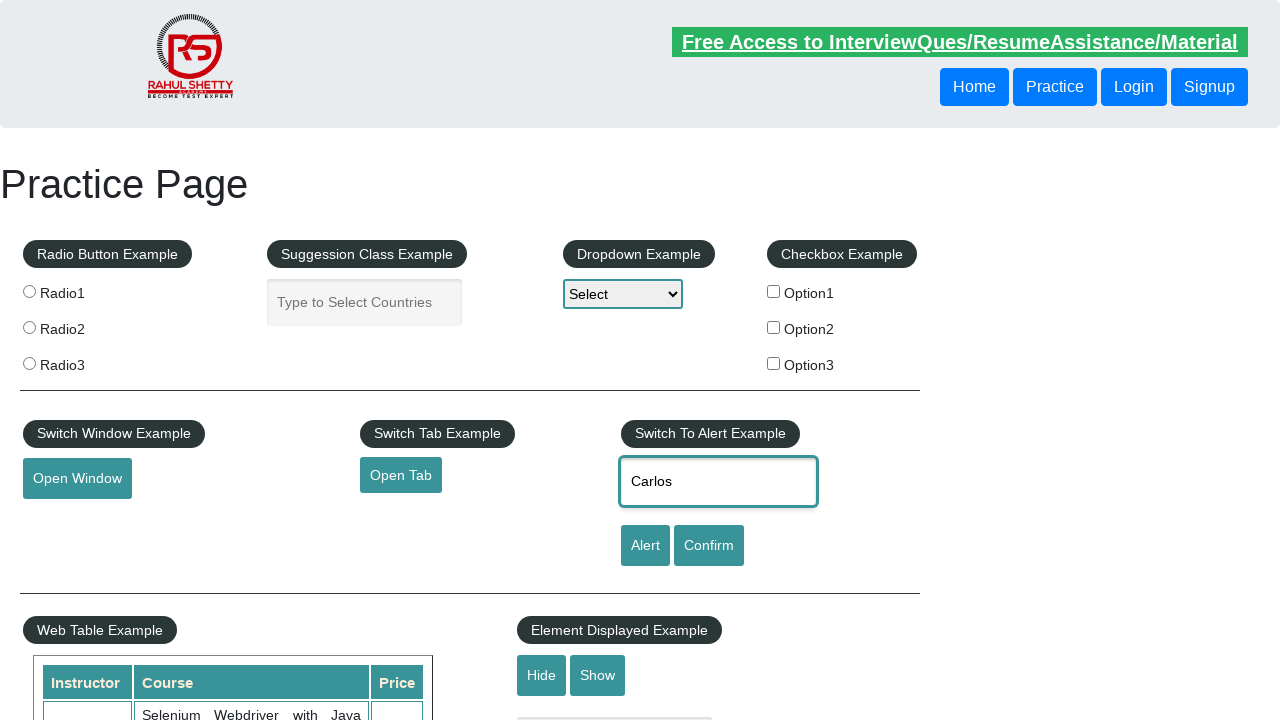

Set up dialog handler to accept alert
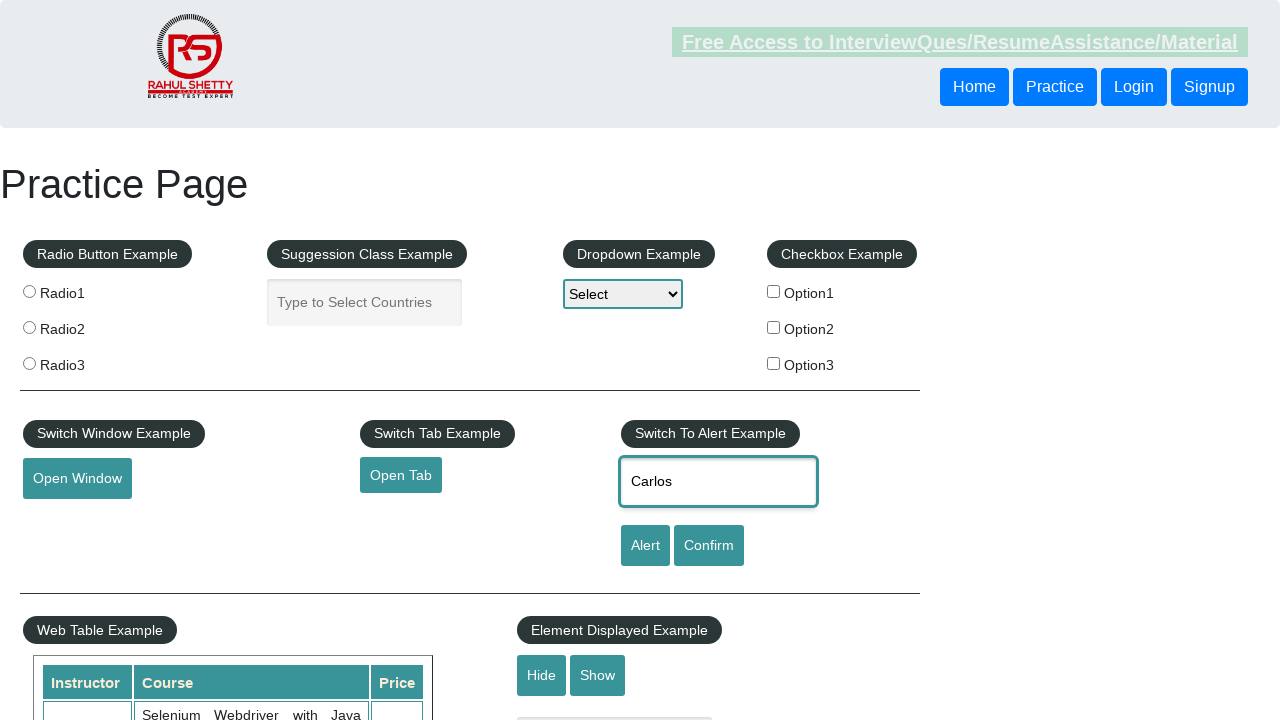

Clicked alert button to trigger JavaScript alert at (645, 546) on #alertbtn
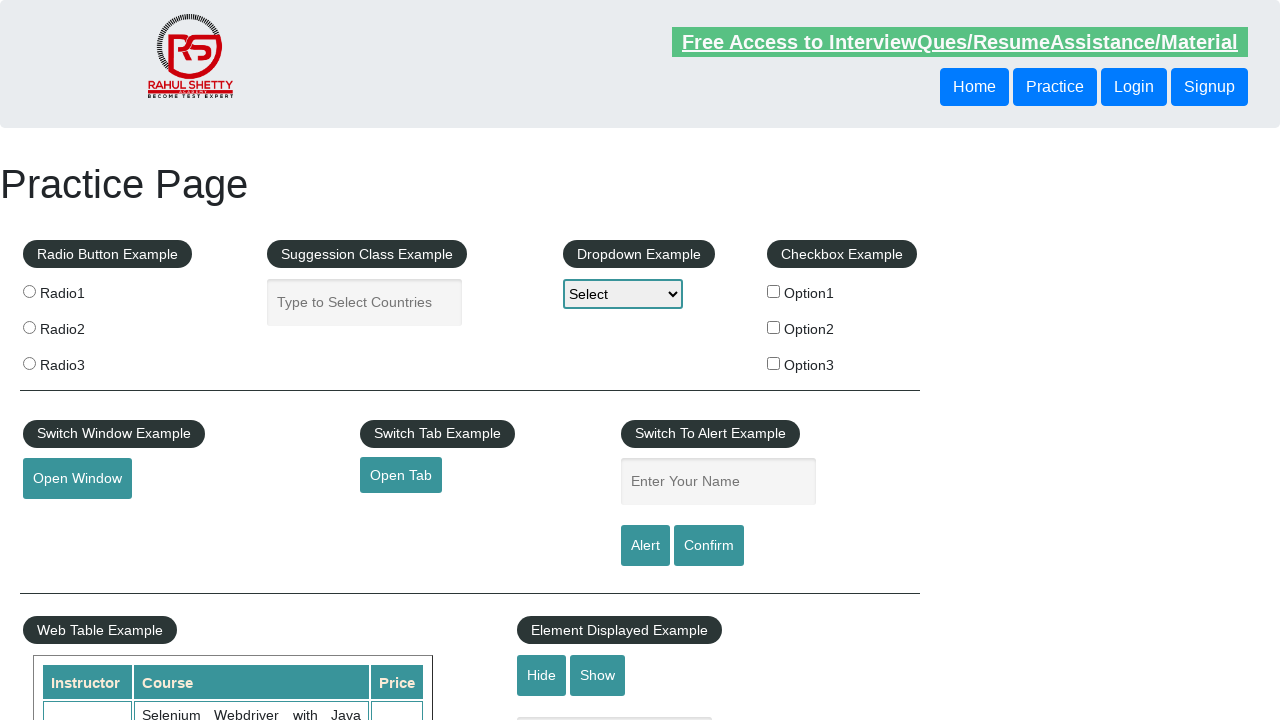

Cleared name field on #name
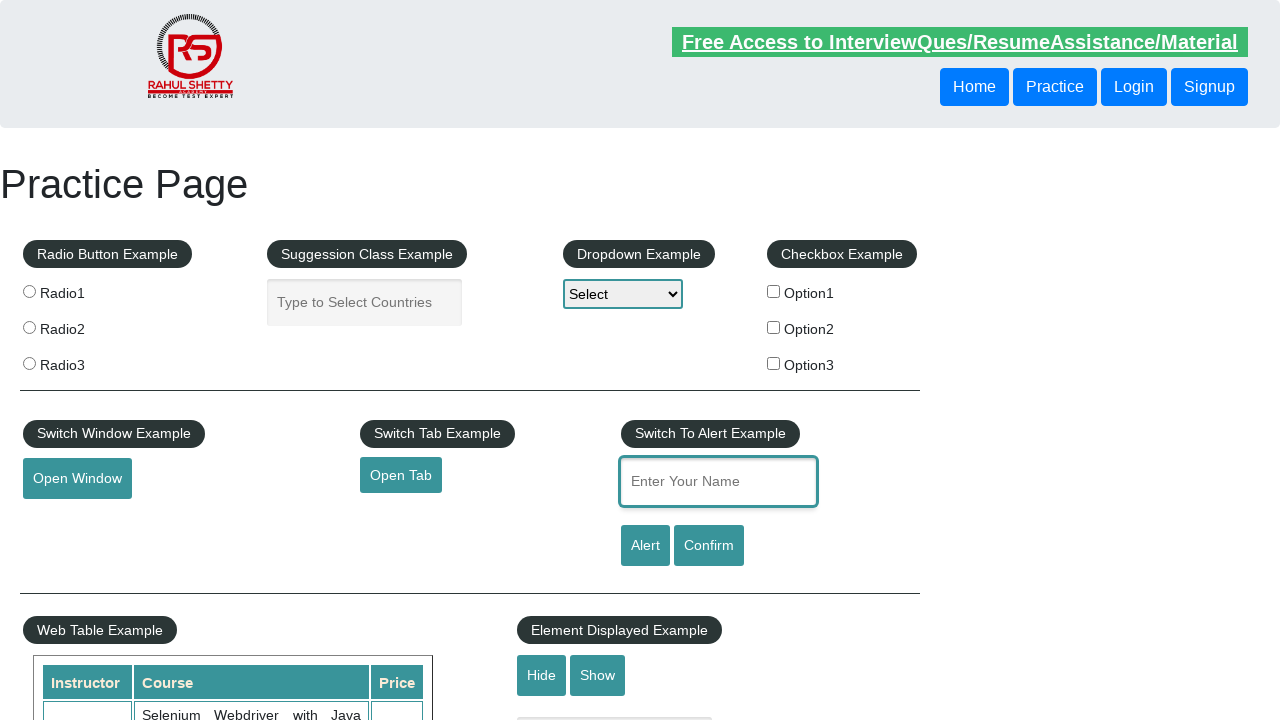

Re-filled name field with 'Carlos' on #name
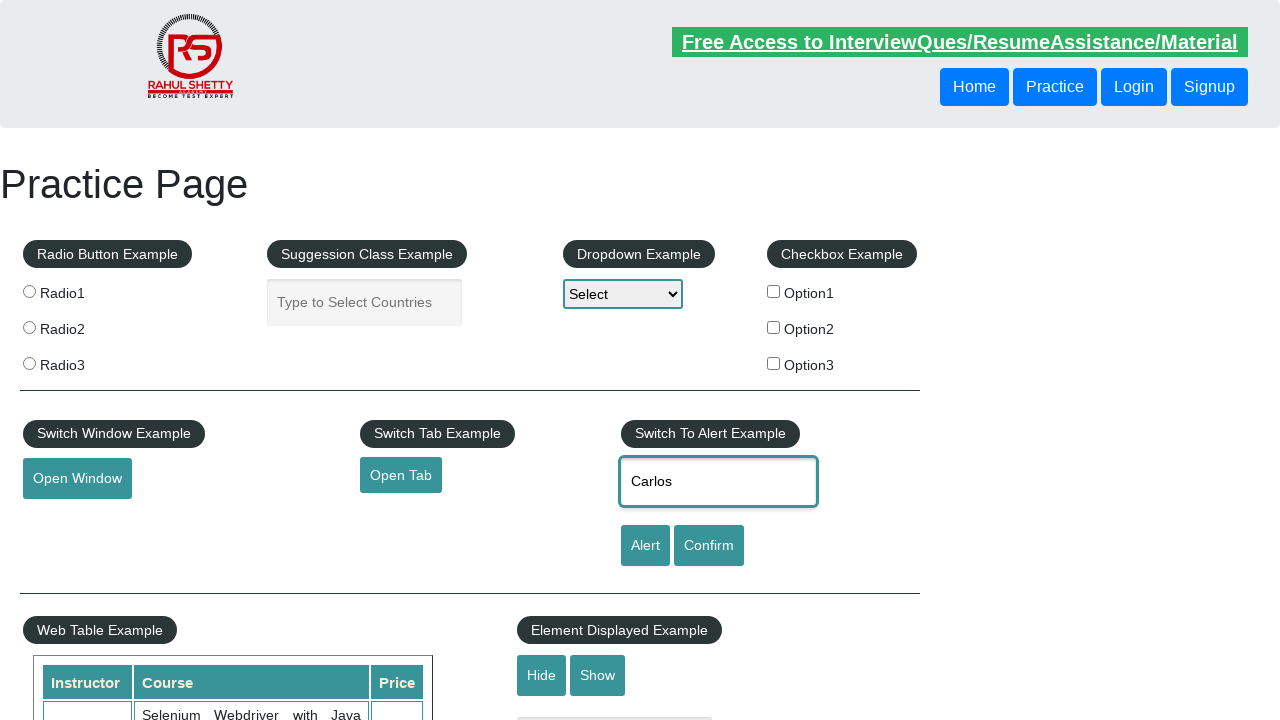

Set up dialog handler to dismiss confirm dialog
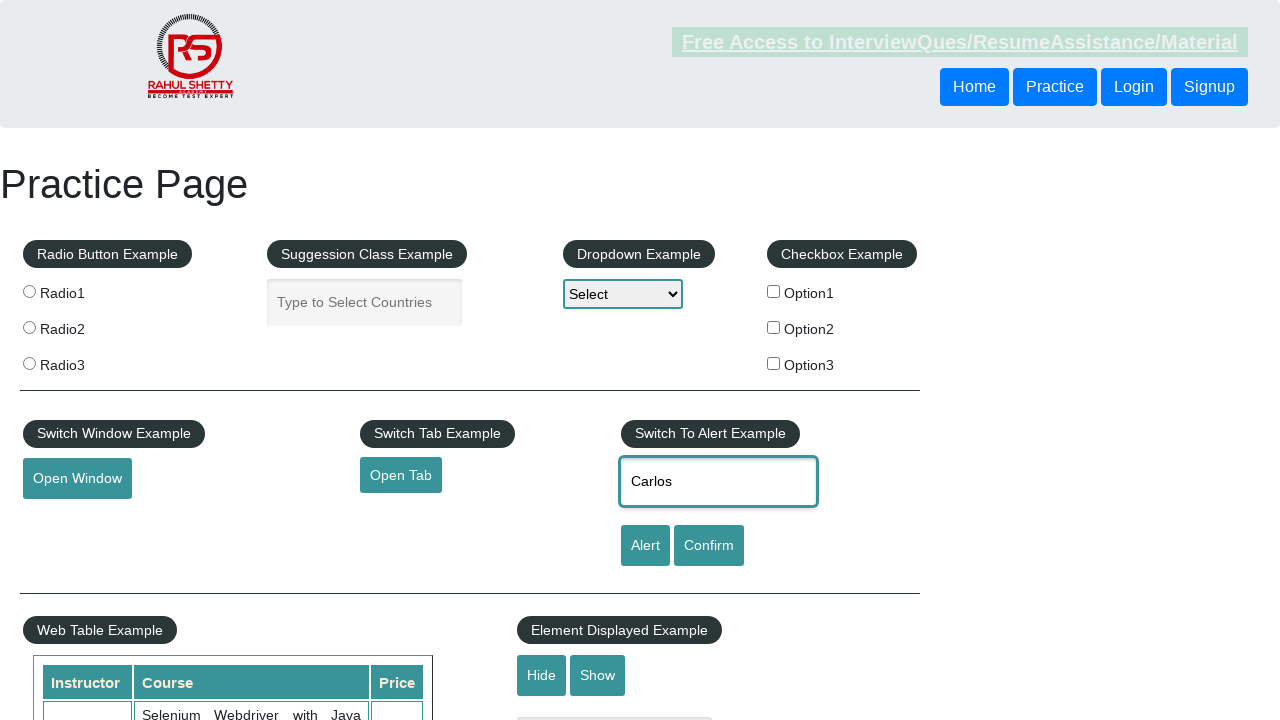

Clicked confirm button to trigger JavaScript confirm dialog at (709, 546) on #confirmbtn
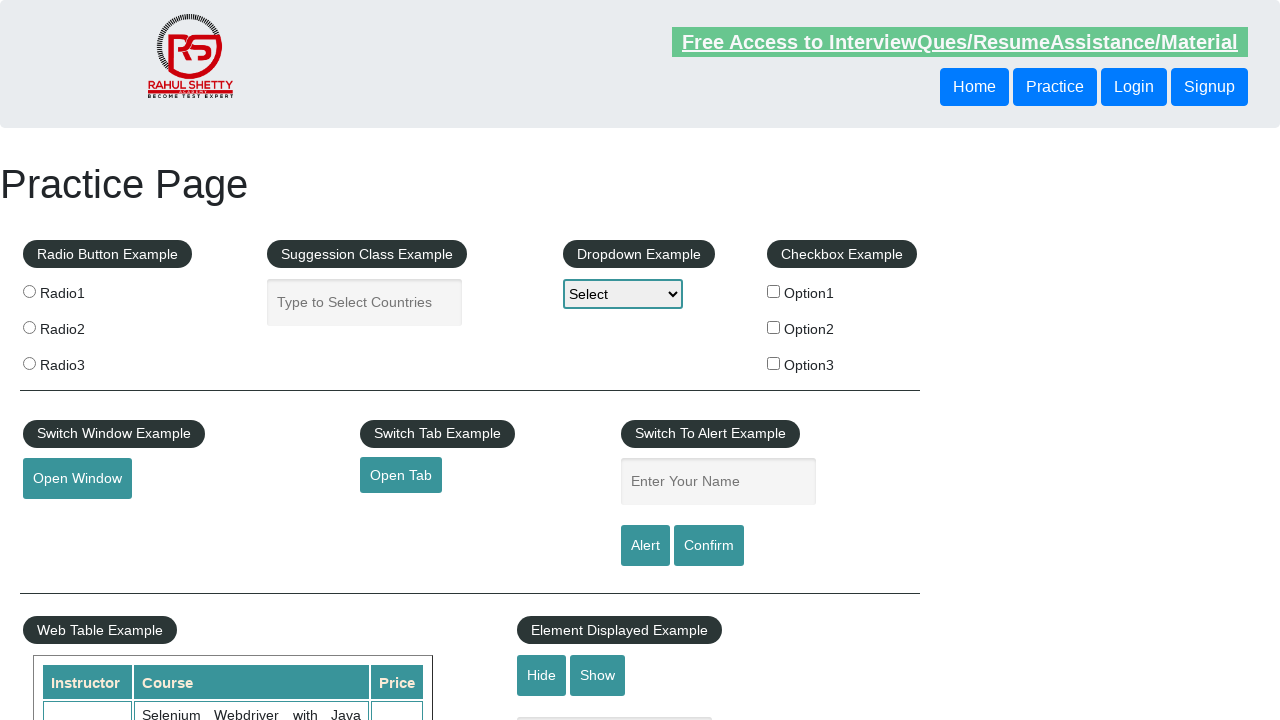

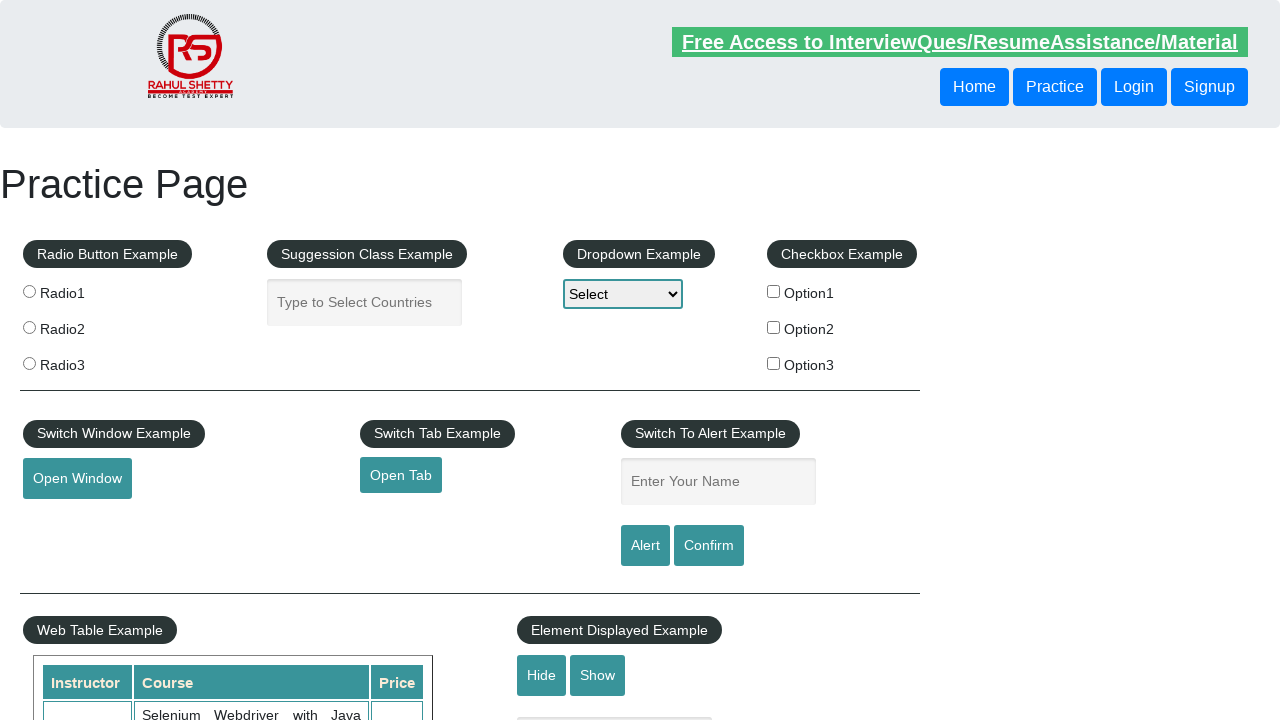